Tests clicking the login button on the CMS portal page without entering credentials, likely to verify button functionality or form validation behavior.

Starting URL: https://portal.cms.gov/portal/

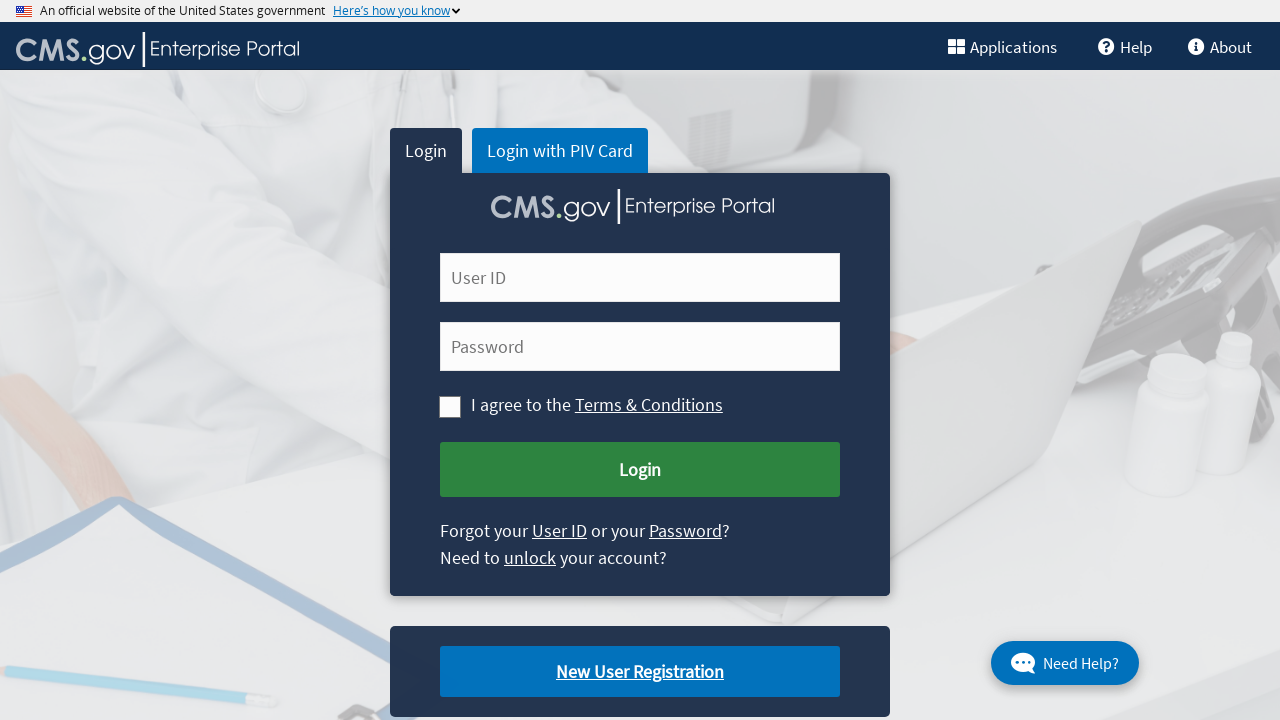

Clicked login button without entering credentials to test button functionality and form validation at (640, 470) on button.cms-green-button-reg[name='Submit Login']
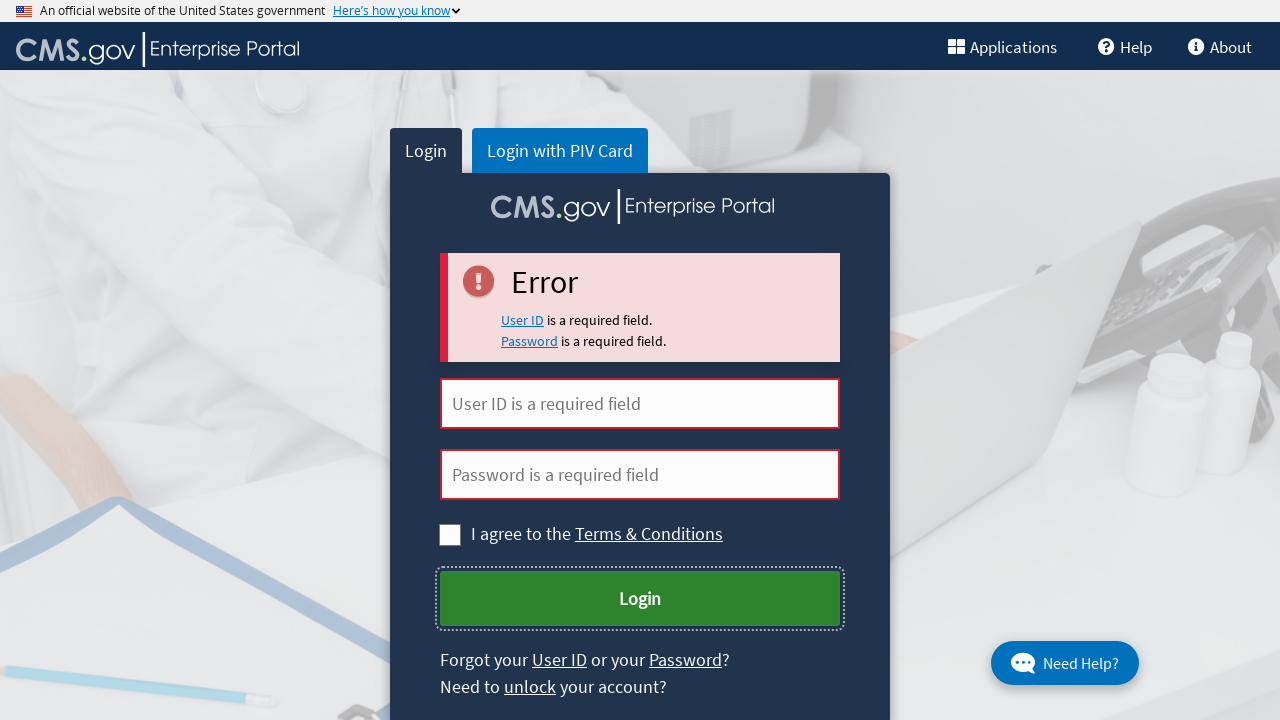

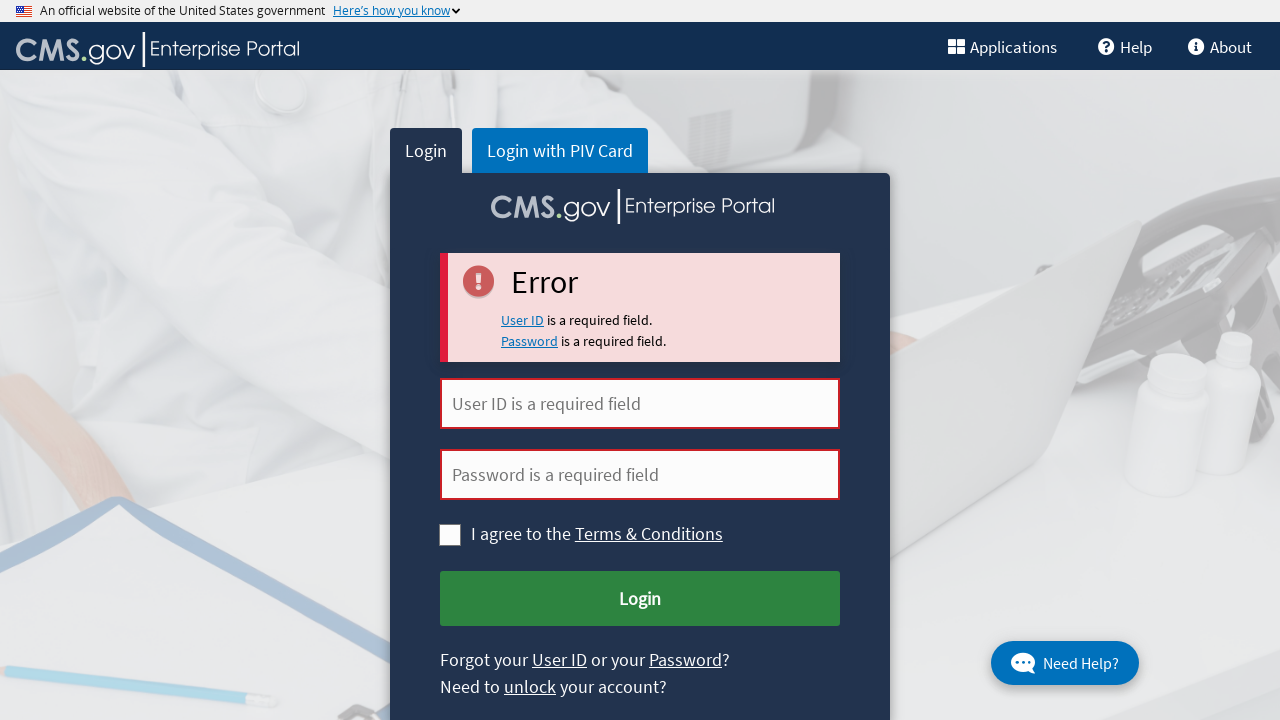